Navigates to a page with loading images and waits for the loading process to complete, verifying that images are loaded properly

Starting URL: https://bonigarcia.dev/selenium-webdriver-java/loading-images.html

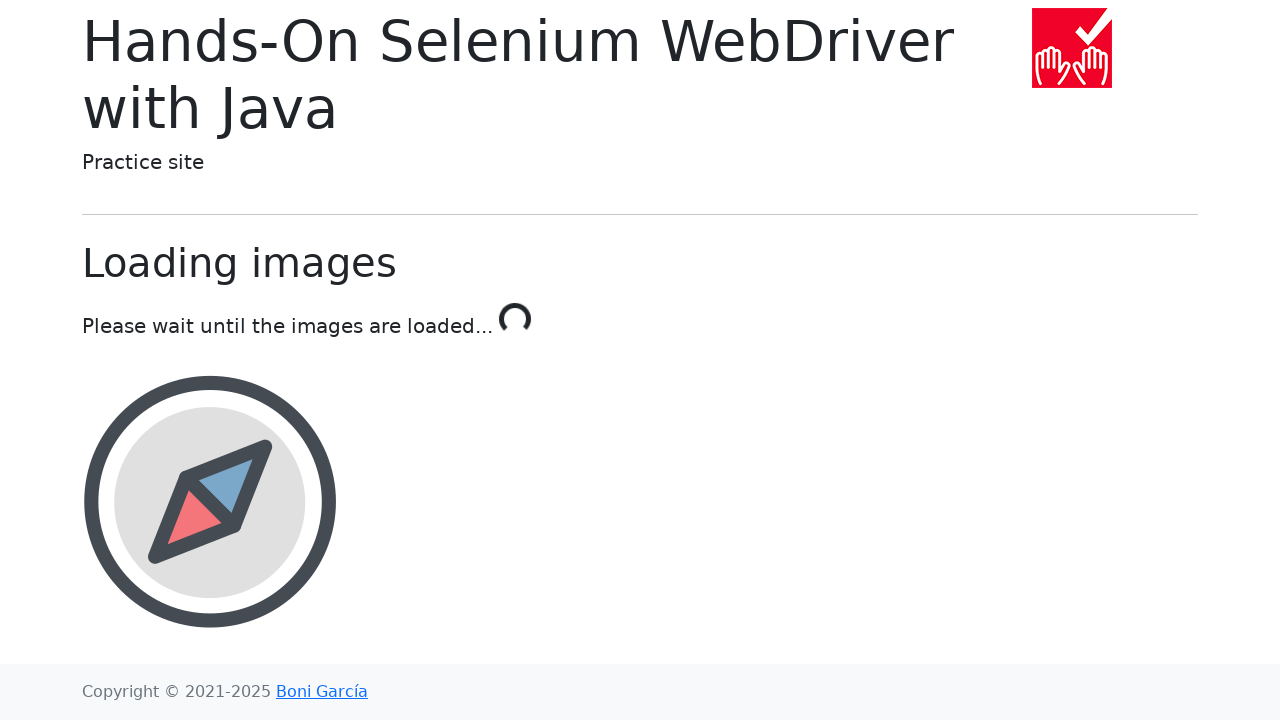

Navigated to loading images page
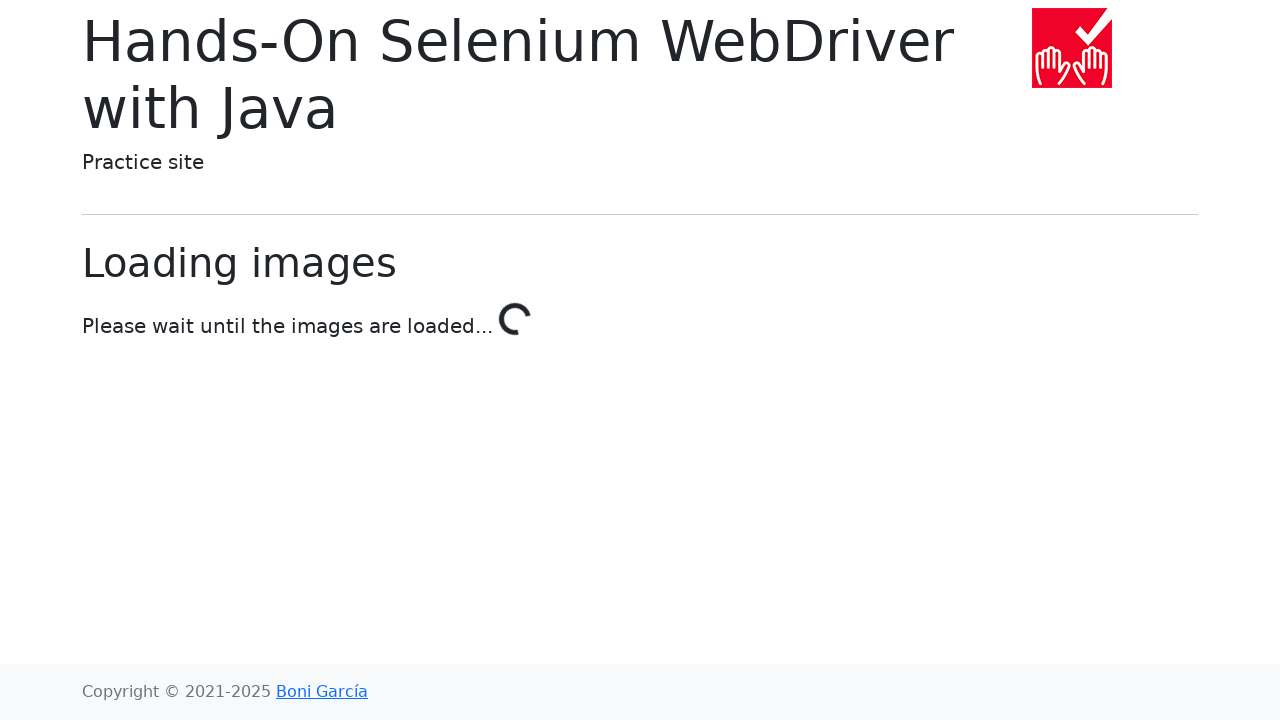

Waited for loading process to complete - text changed to 'Done!'
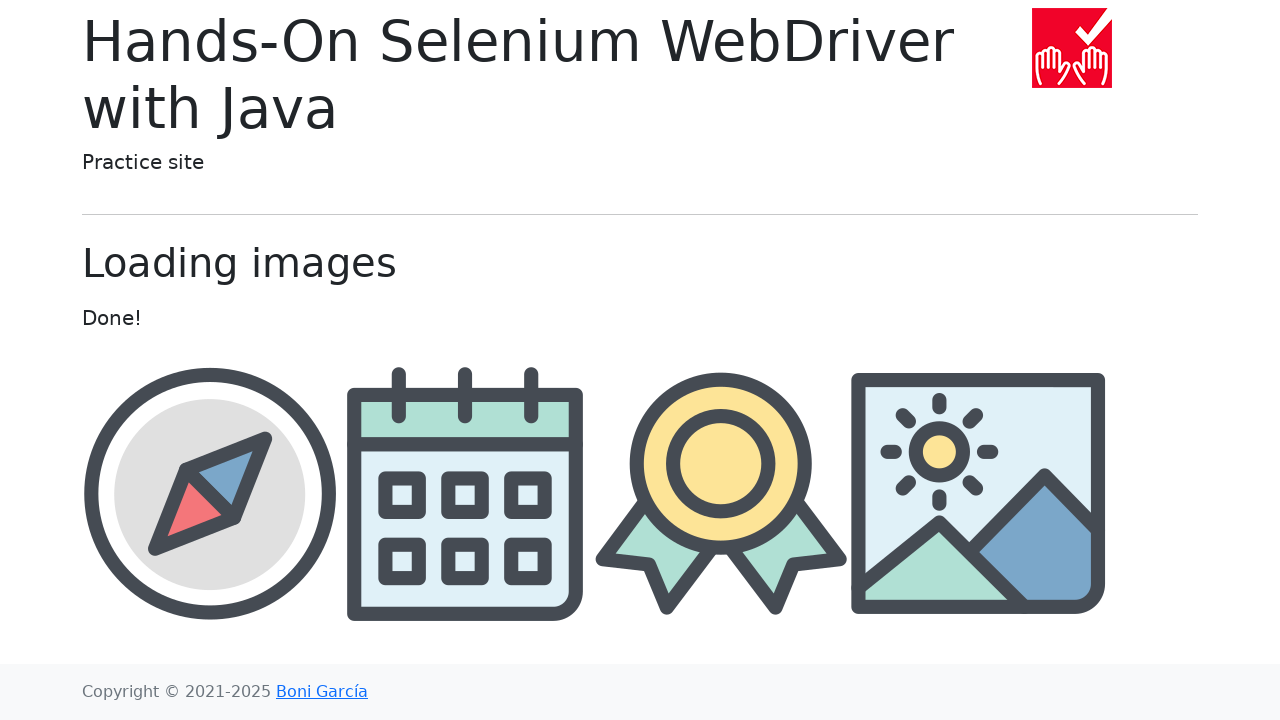

Award image is now visible
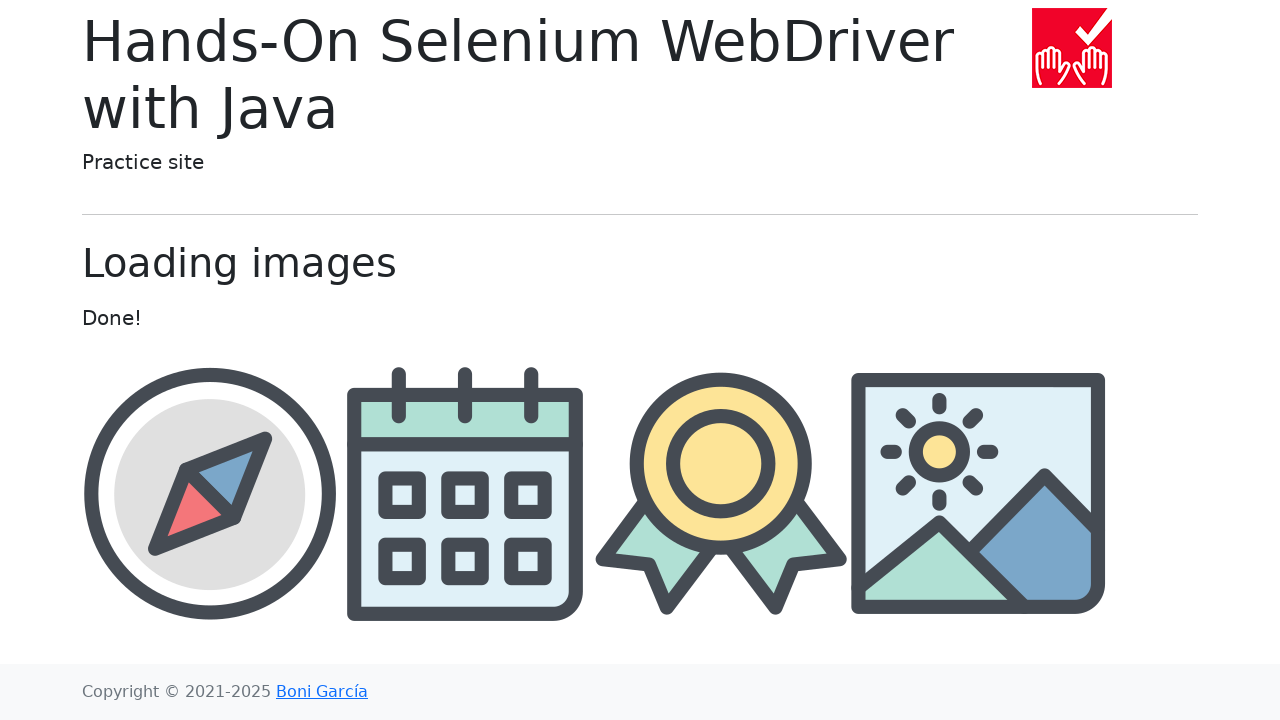

Retrieved award image source: img/award.png
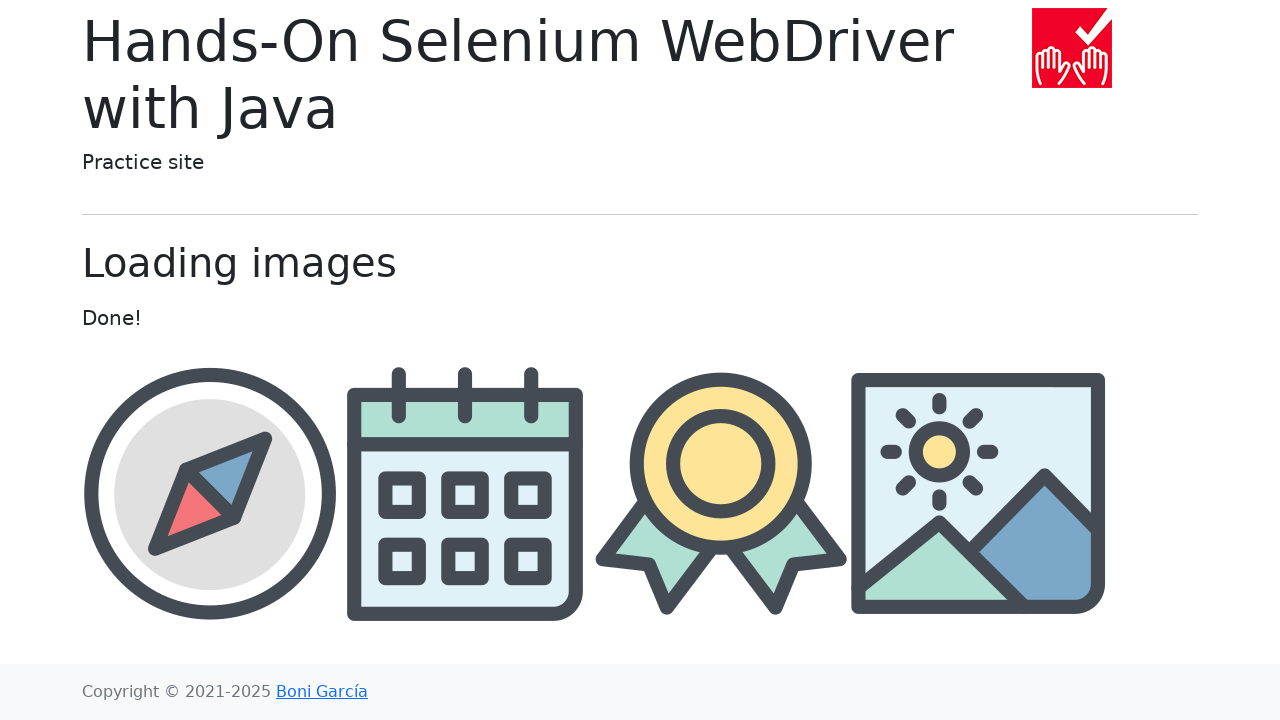

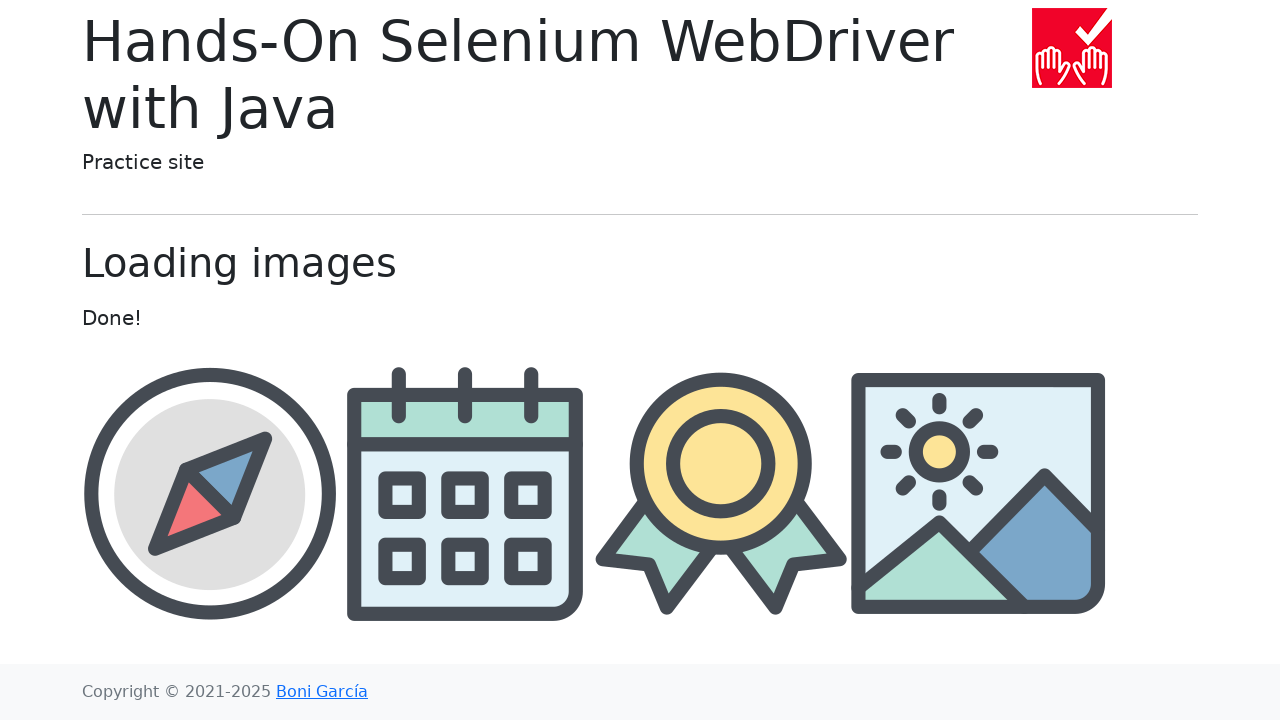